Tests clicking a button with a dynamic ID on the UI testing playground site to verify dynamic element handling

Starting URL: http://uitestingplayground.com/dynamicid

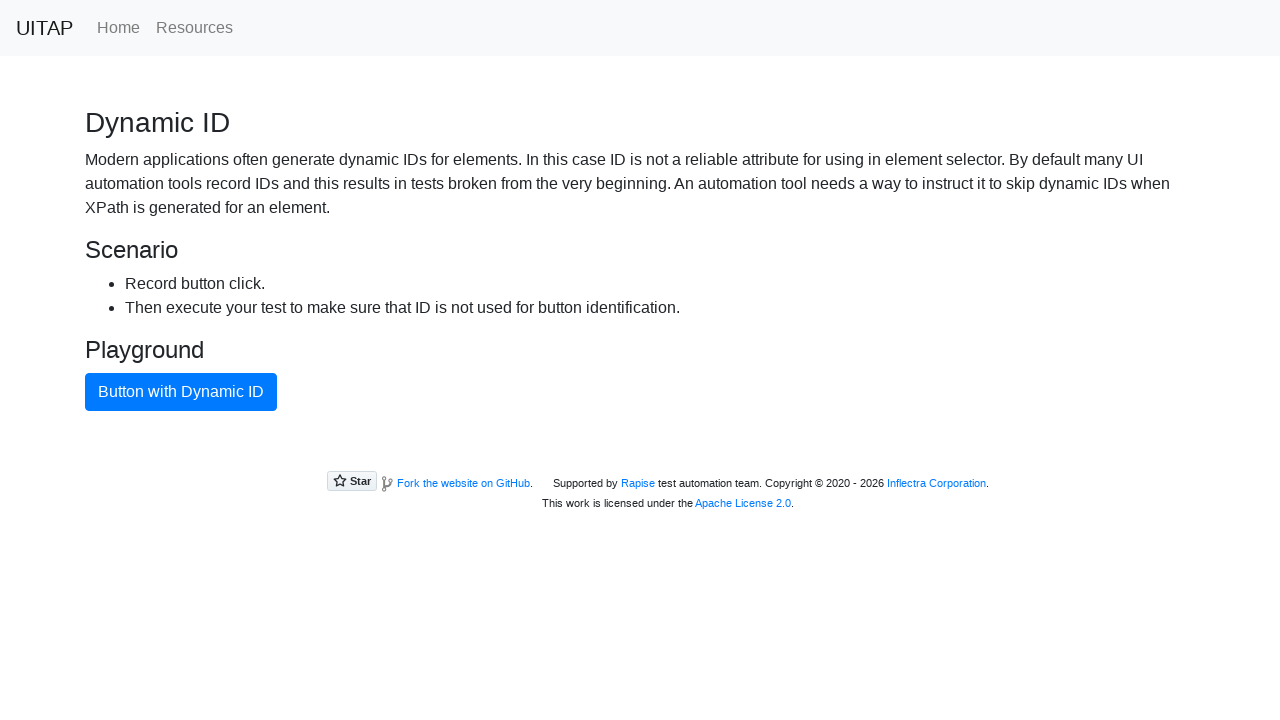

Navigated to UI Testing Playground dynamic ID page
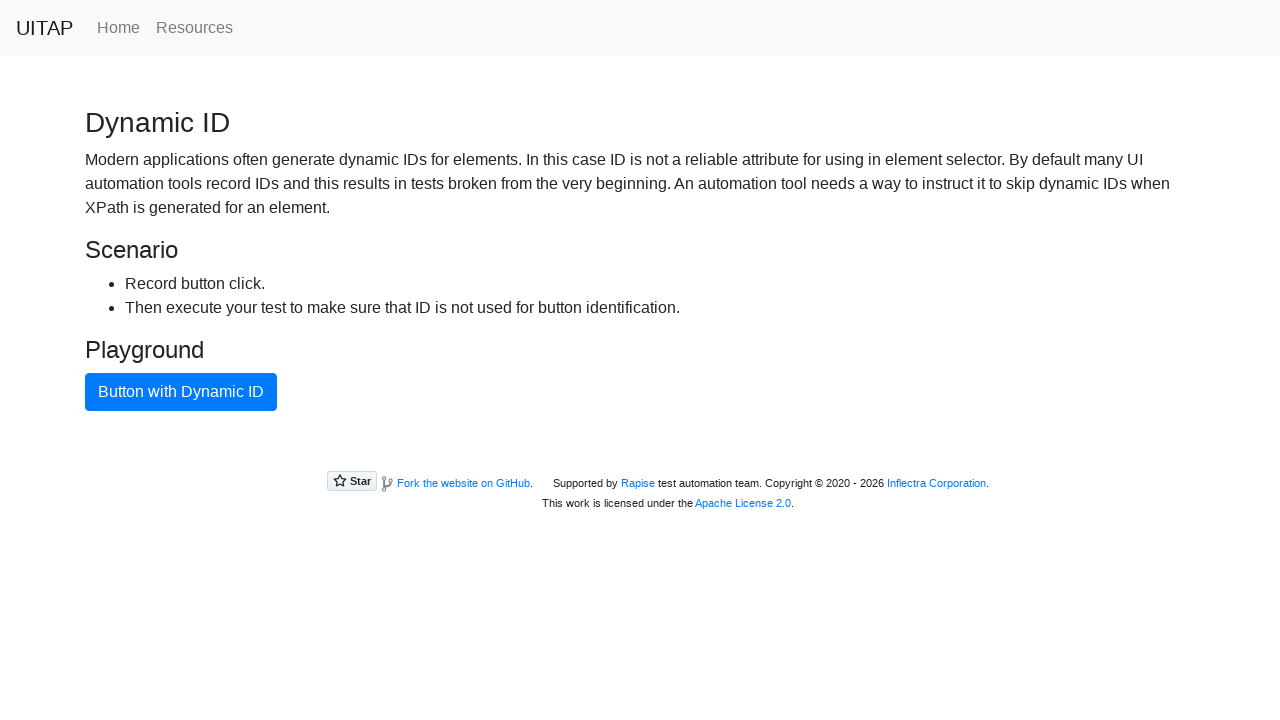

Clicked button with dynamic ID using text selector at (181, 392) on xpath=//button[text()='Button with Dynamic ID']
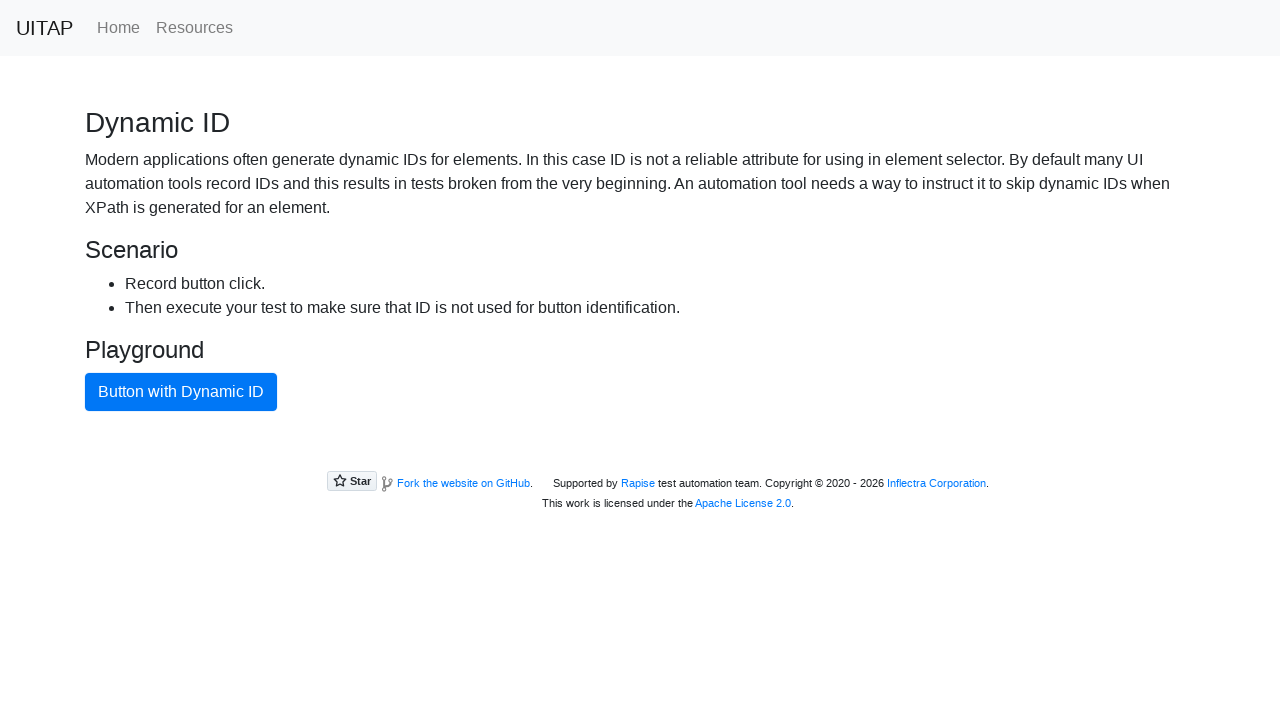

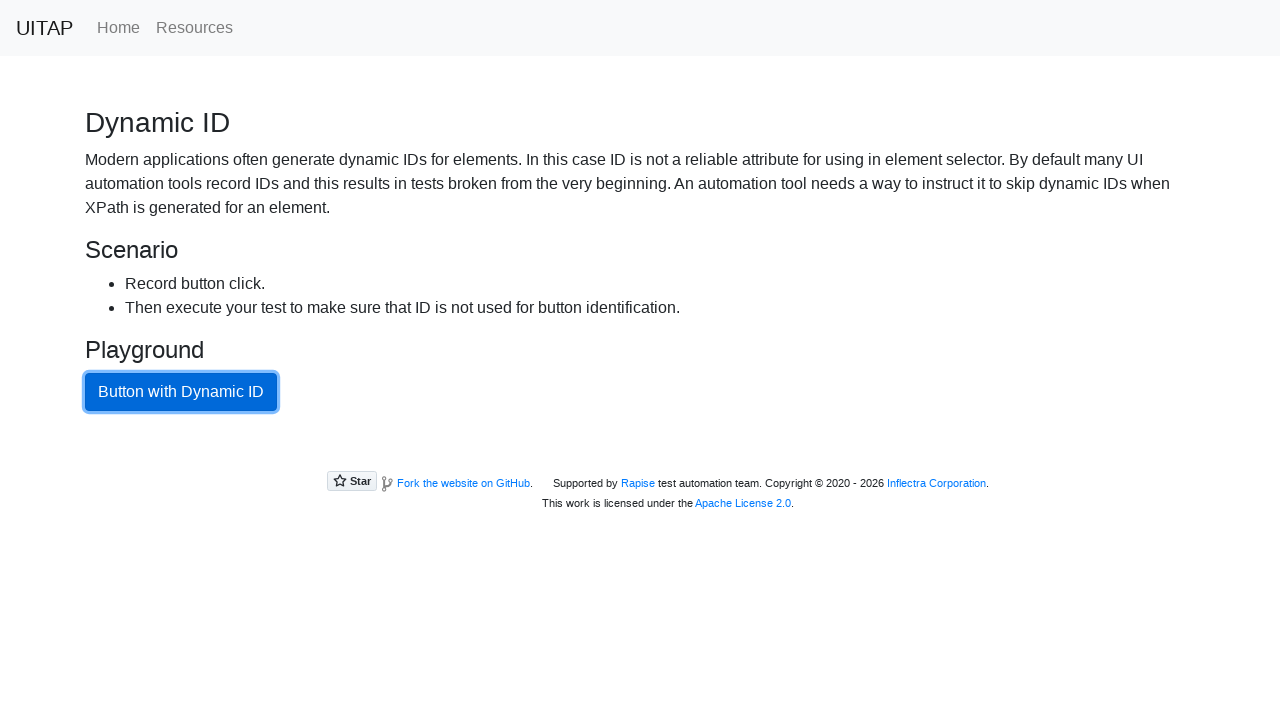